Demonstrates clearing an input field after setting a value

Starting URL: http://www.tlkeith.com/WebDriverIOTutorialTest.html

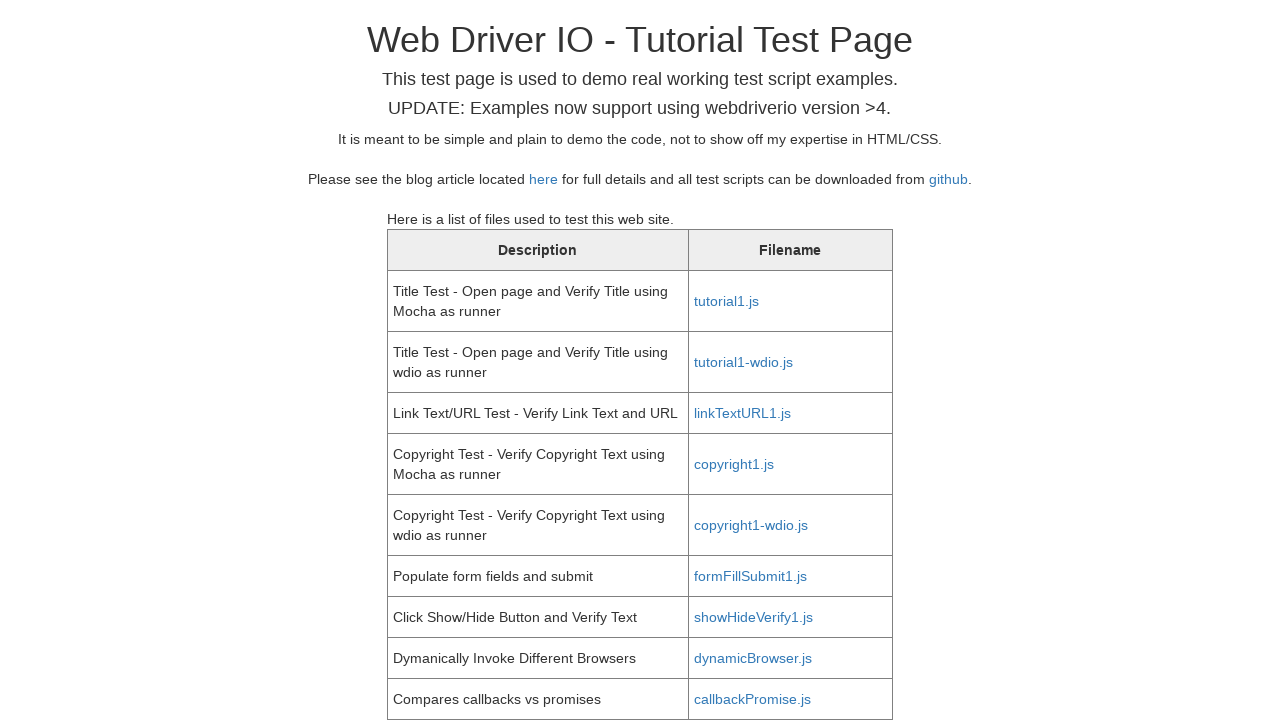

Filled first name field with 'test' on #fname
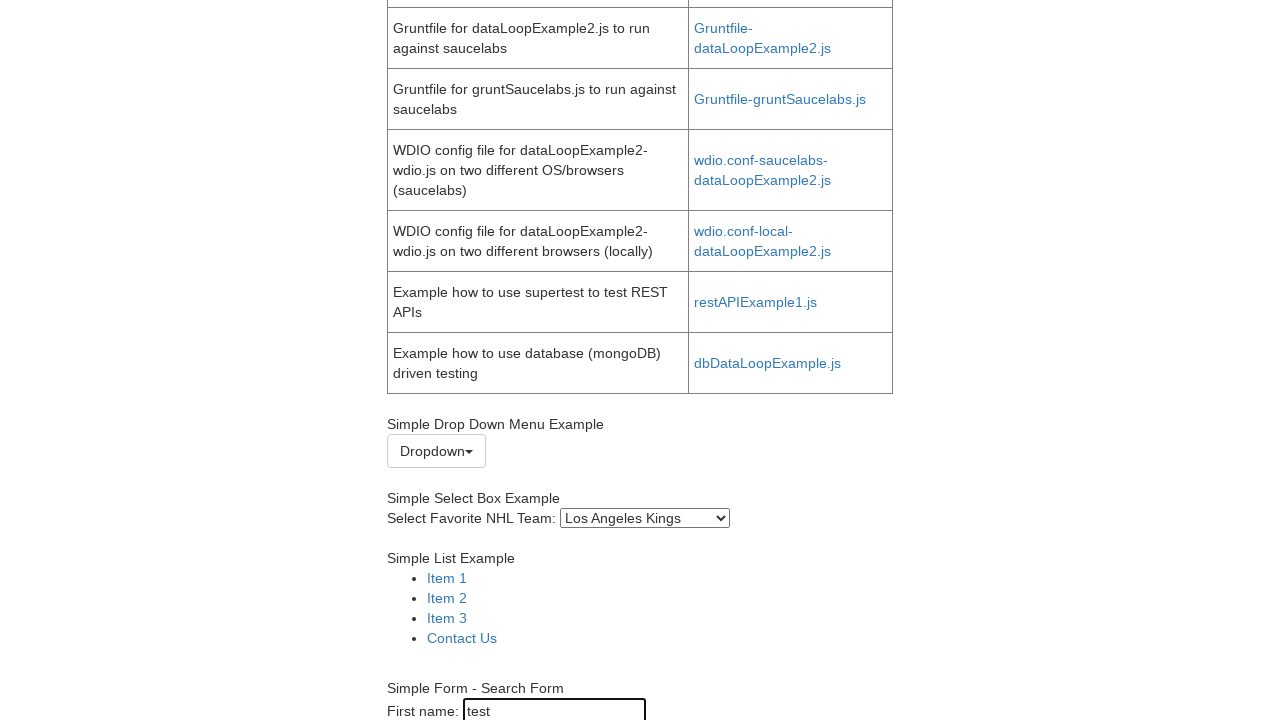

Retrieved first name field value after setting it
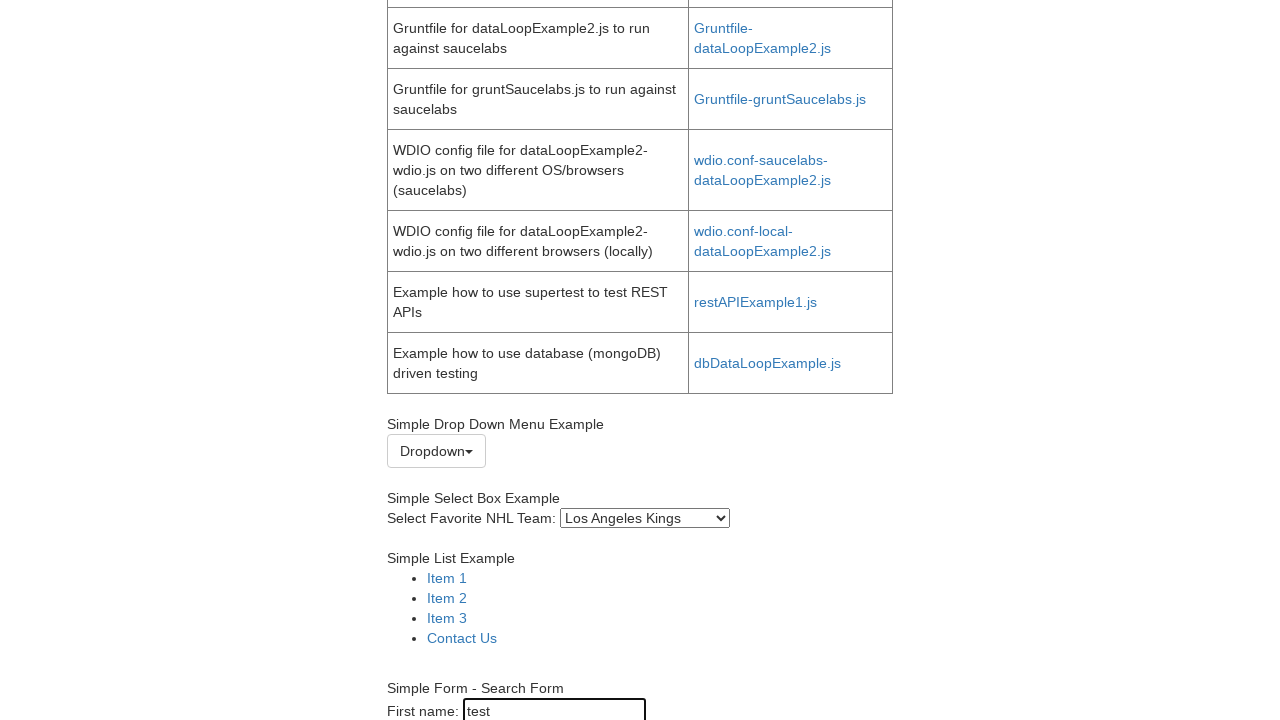

Asserted first name field contains 'test'
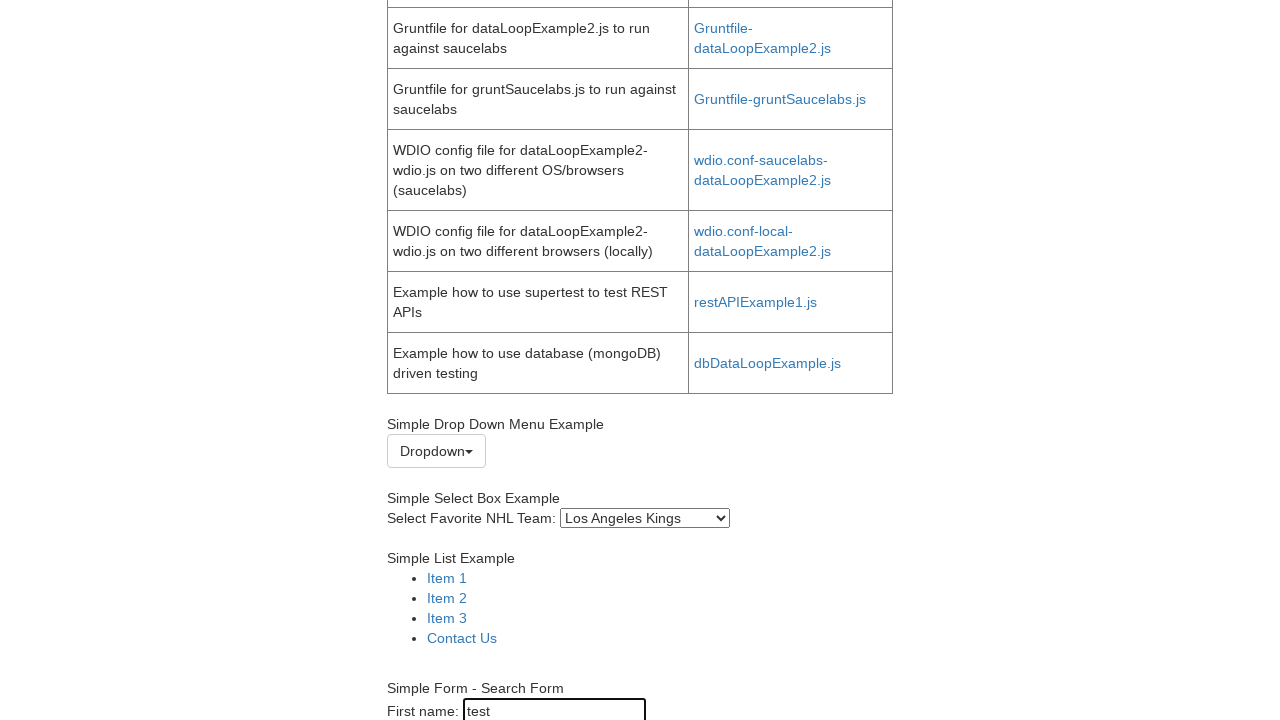

Cleared first name field by filling with empty string on #fname
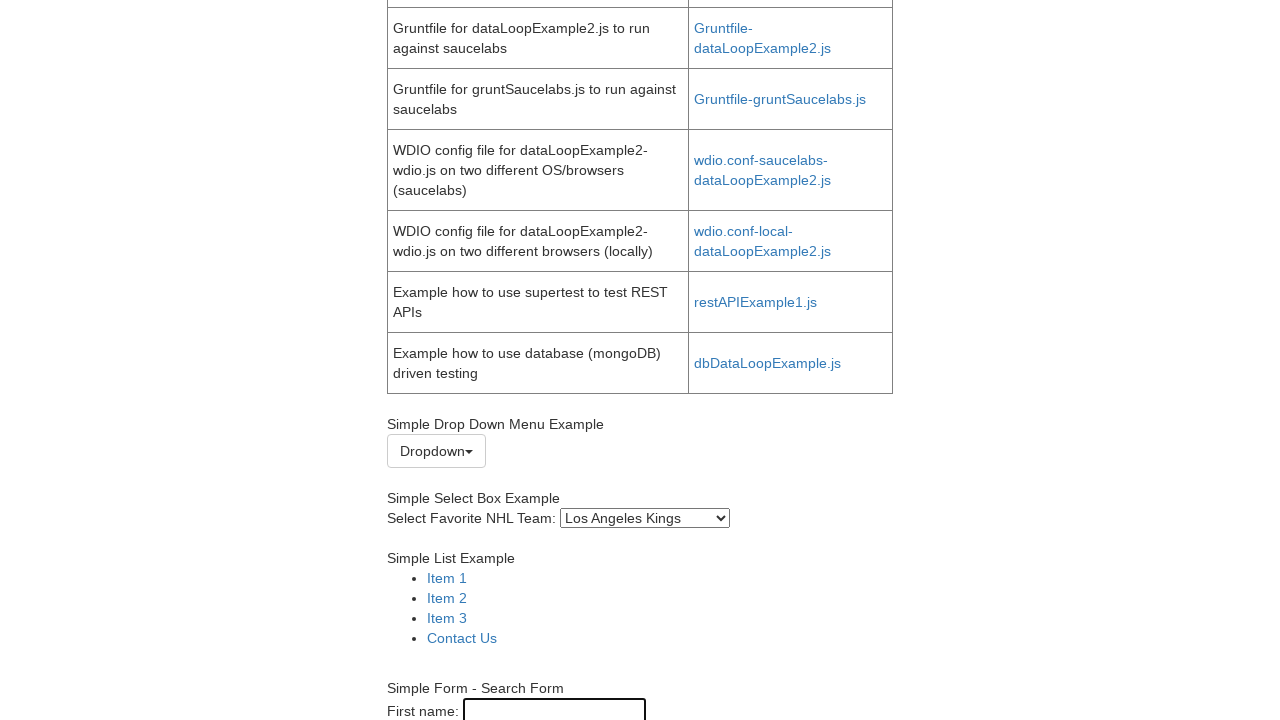

Retrieved first name field value after clearing it
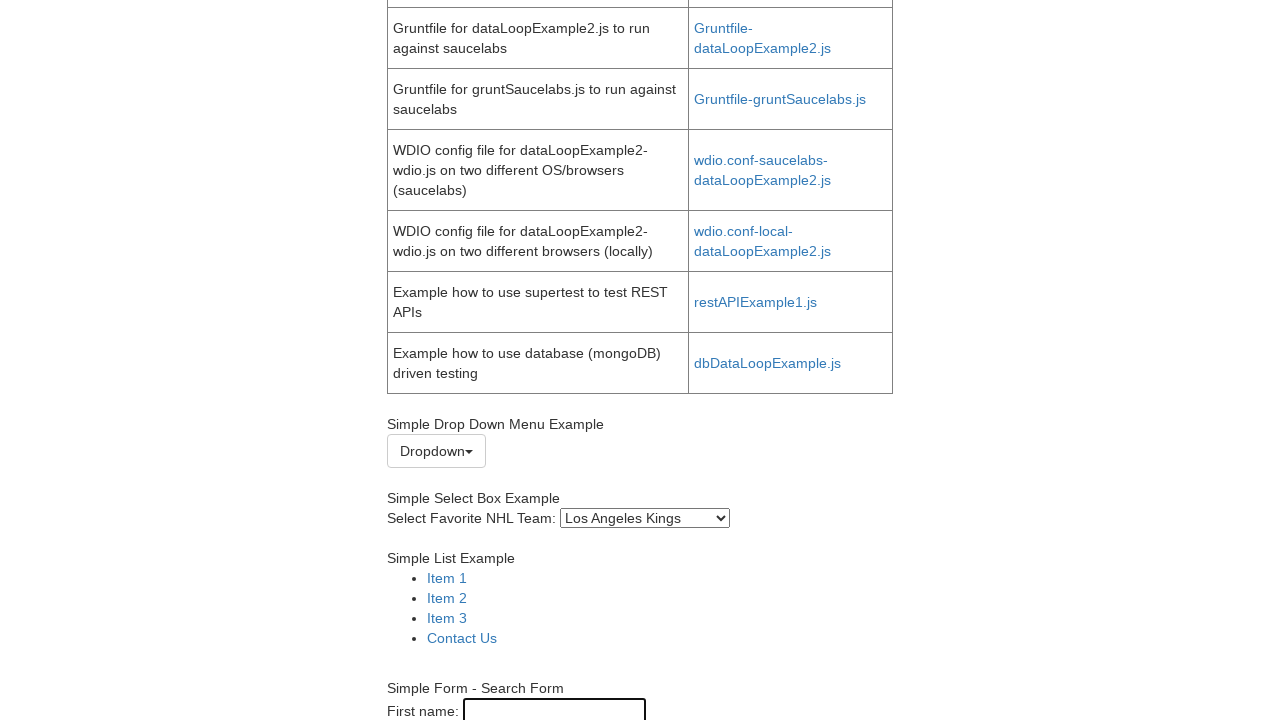

Asserted first name field is empty
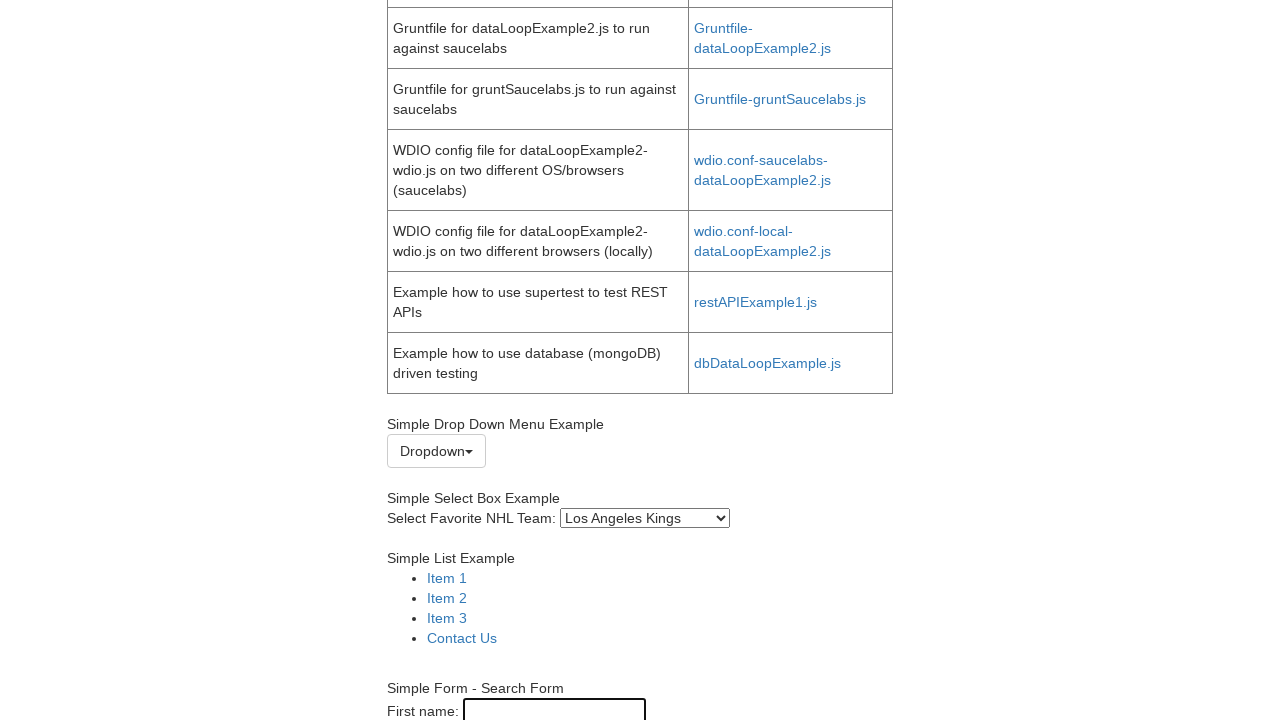

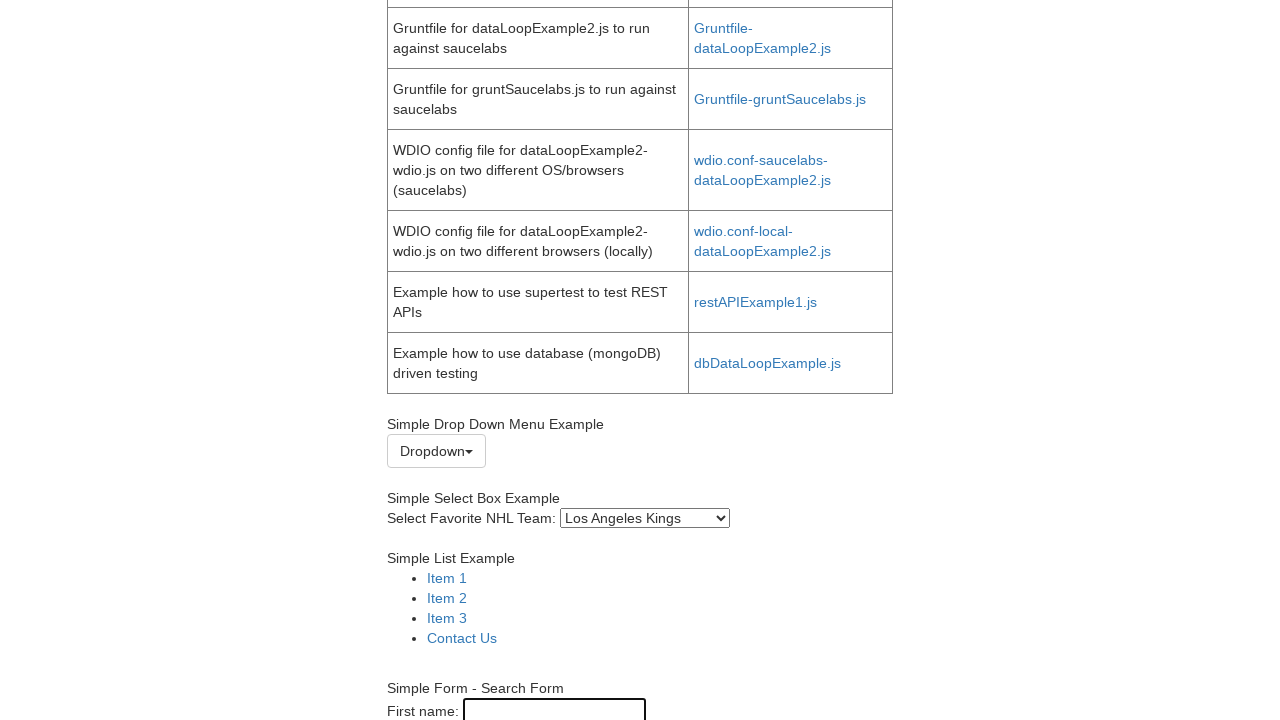